Tests iframe interaction by switching to frame1, reading text from it, then navigates to alerts page and handles a timed alert by accepting it after it appears.

Starting URL: https://demoqa.com/frames

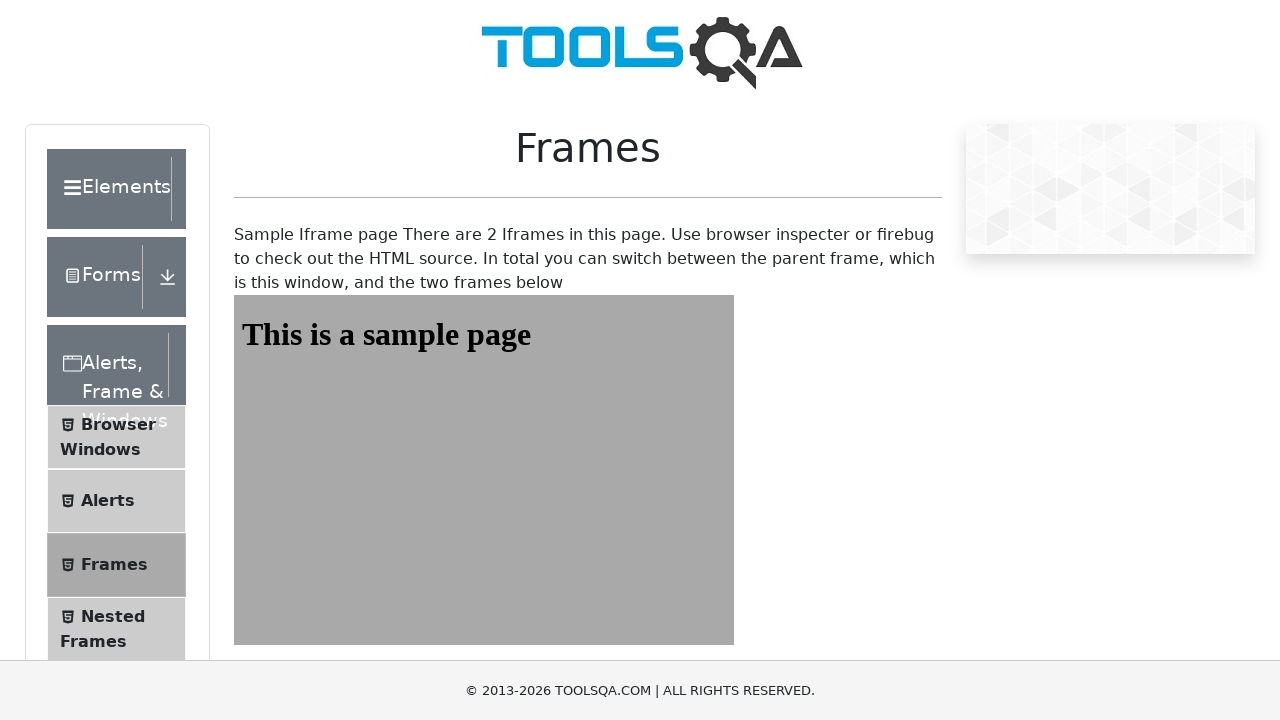

Located frame1 element
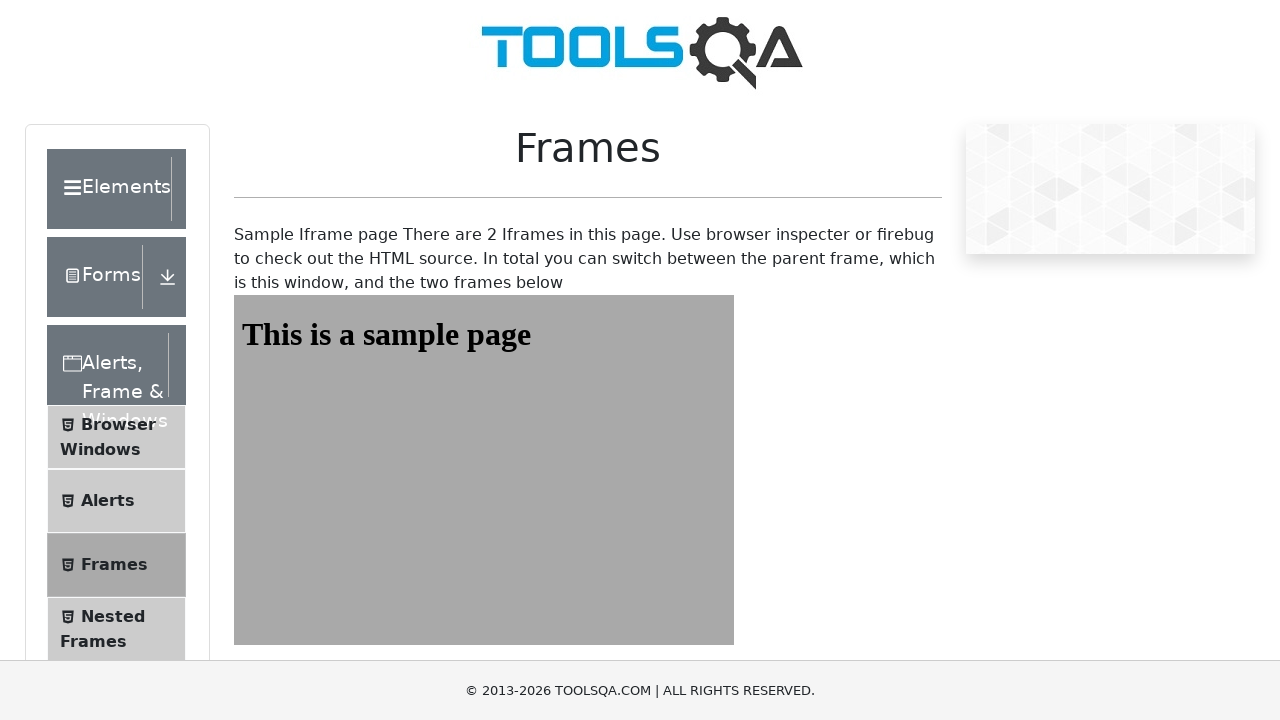

Read text from heading in frame1: 'This is a sample page'
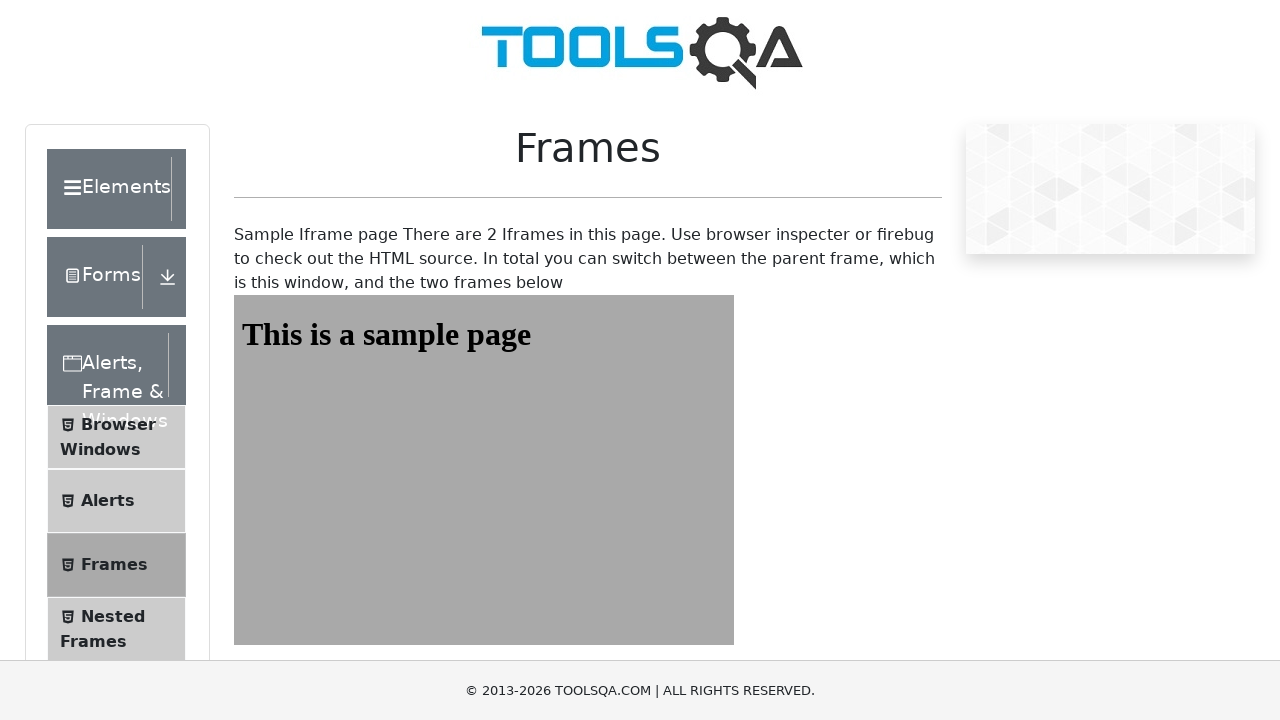

Navigated to alerts page
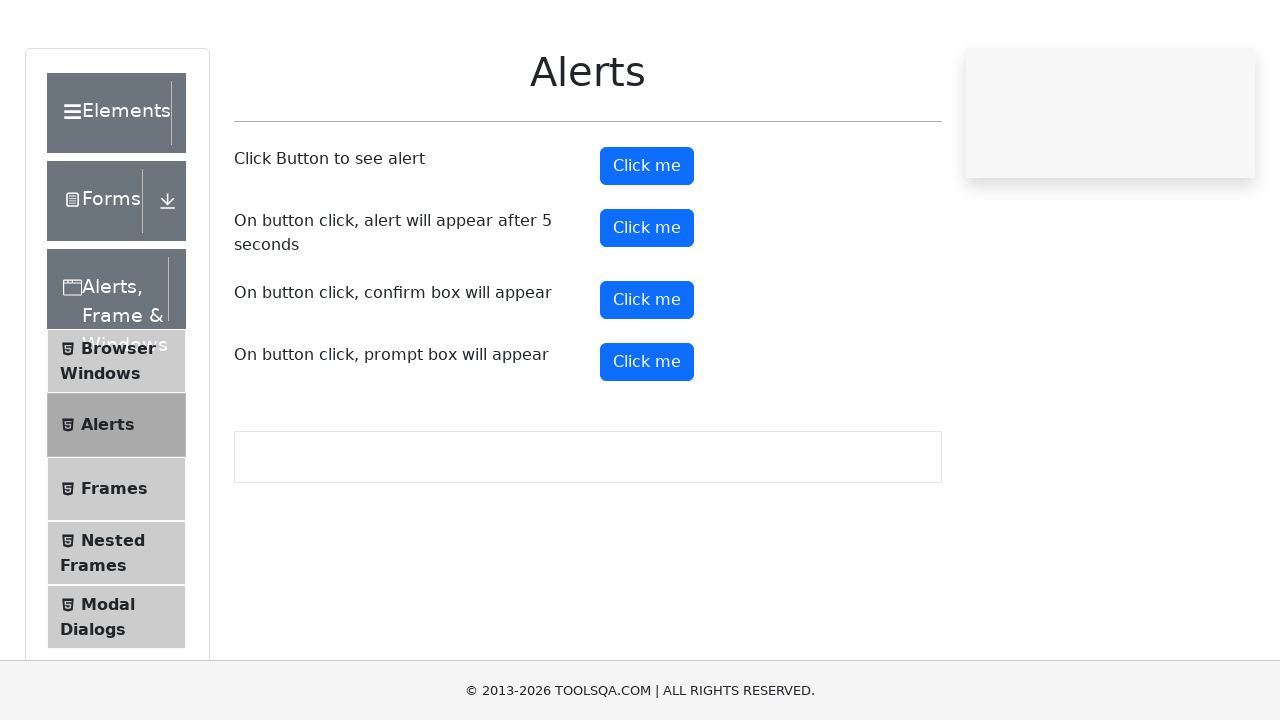

Clicked timed alert button at (647, 304) on #timerAlertButton
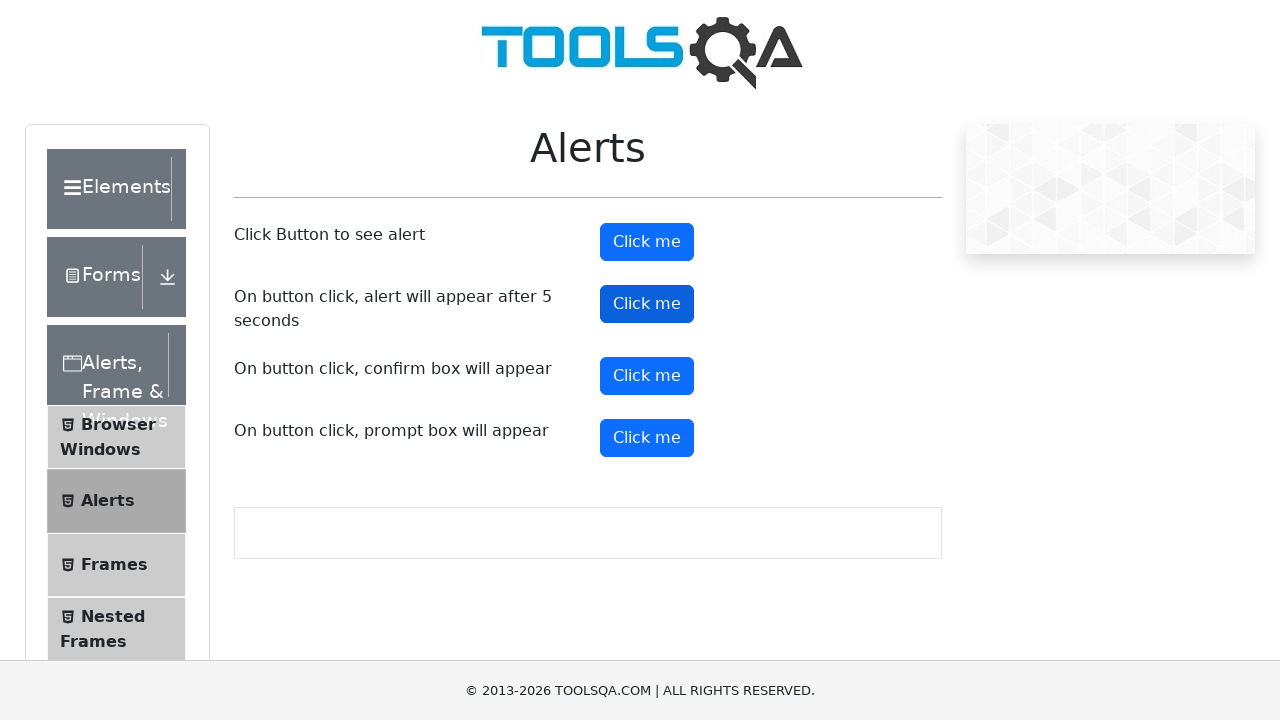

Set up dialog handler to accept alerts
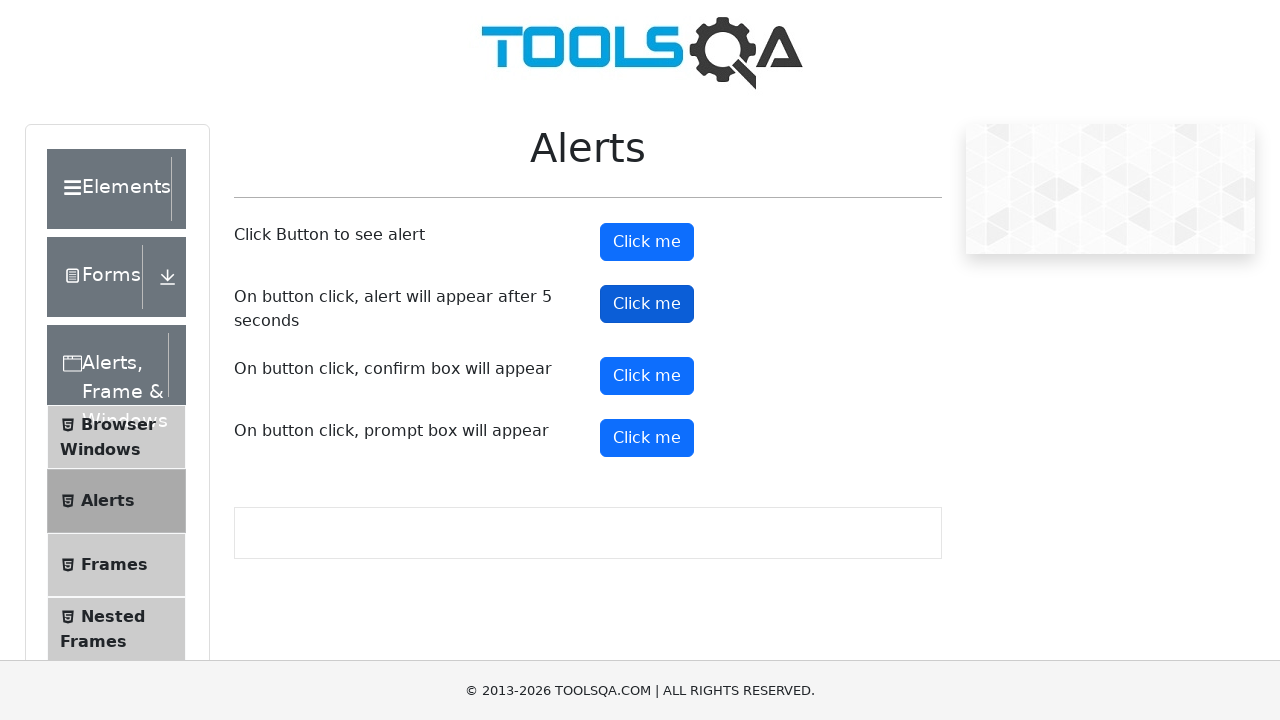

Waited 5 seconds for timed alert to appear and accepted it
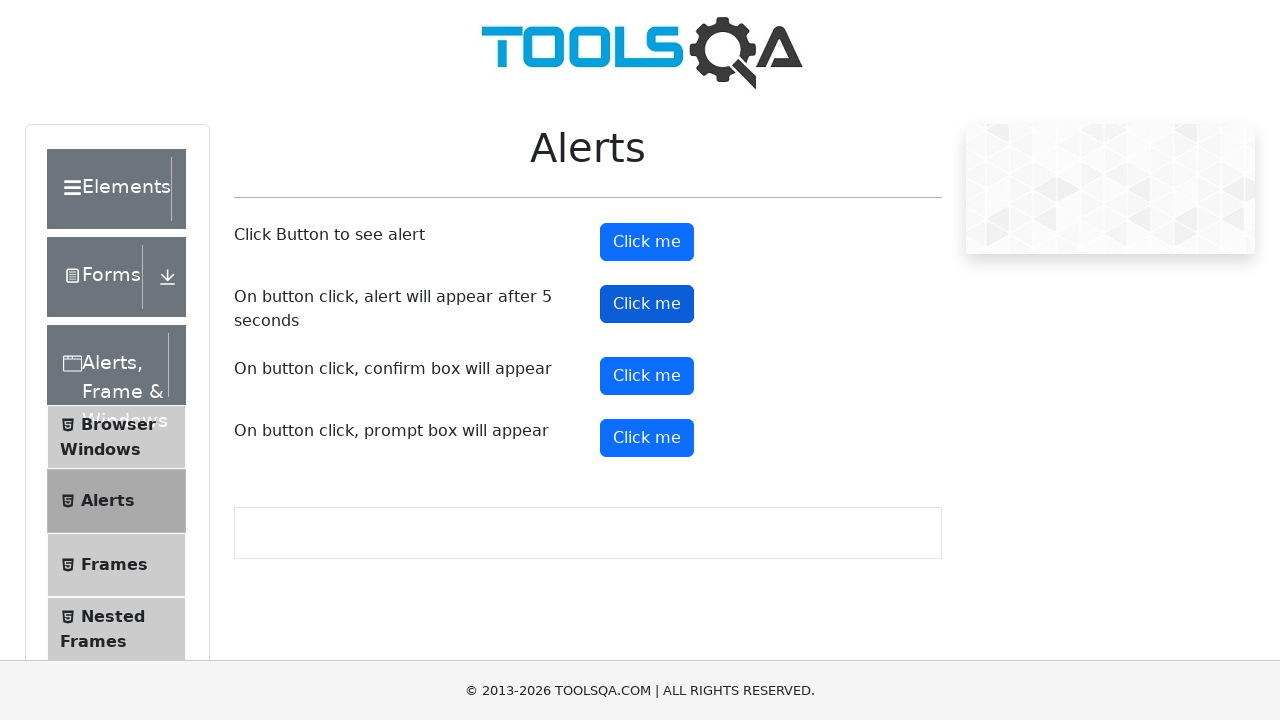

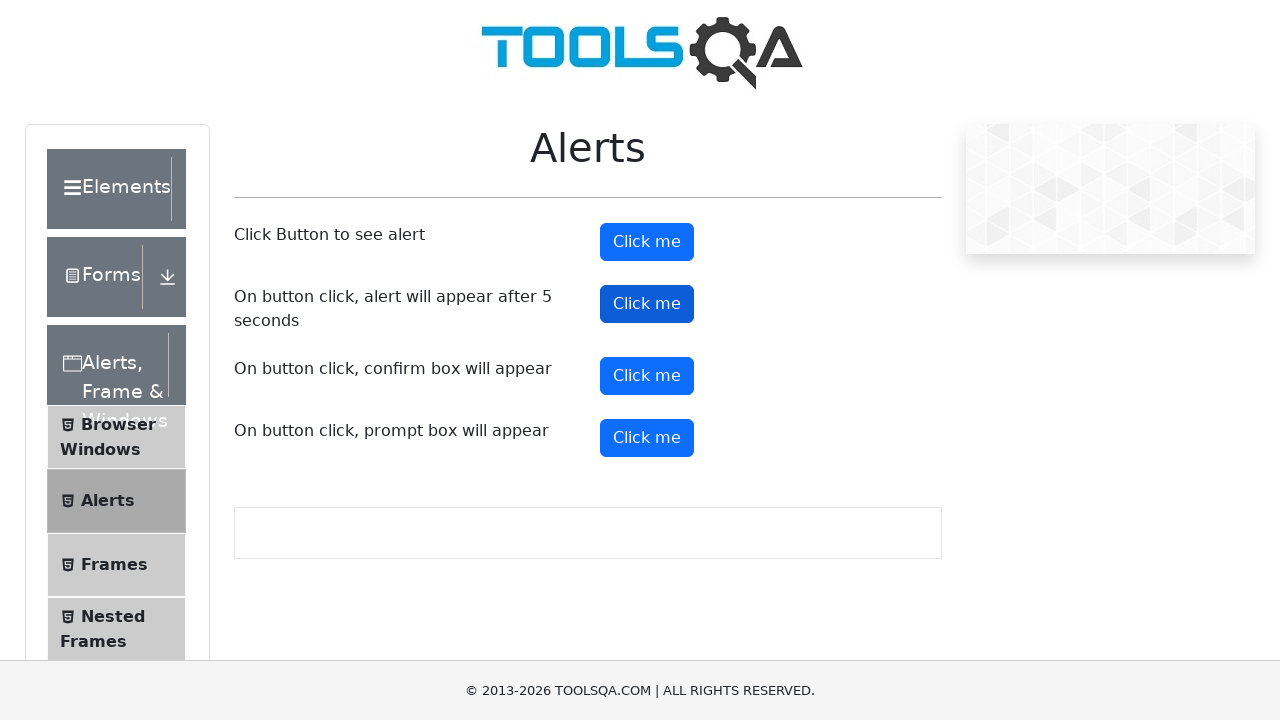